Tests finding a link by dynamically calculated text, clicking it, then filling out a form with personal information (first name, last name, city, country) and submitting it.

Starting URL: http://suninjuly.github.io/find_link_text

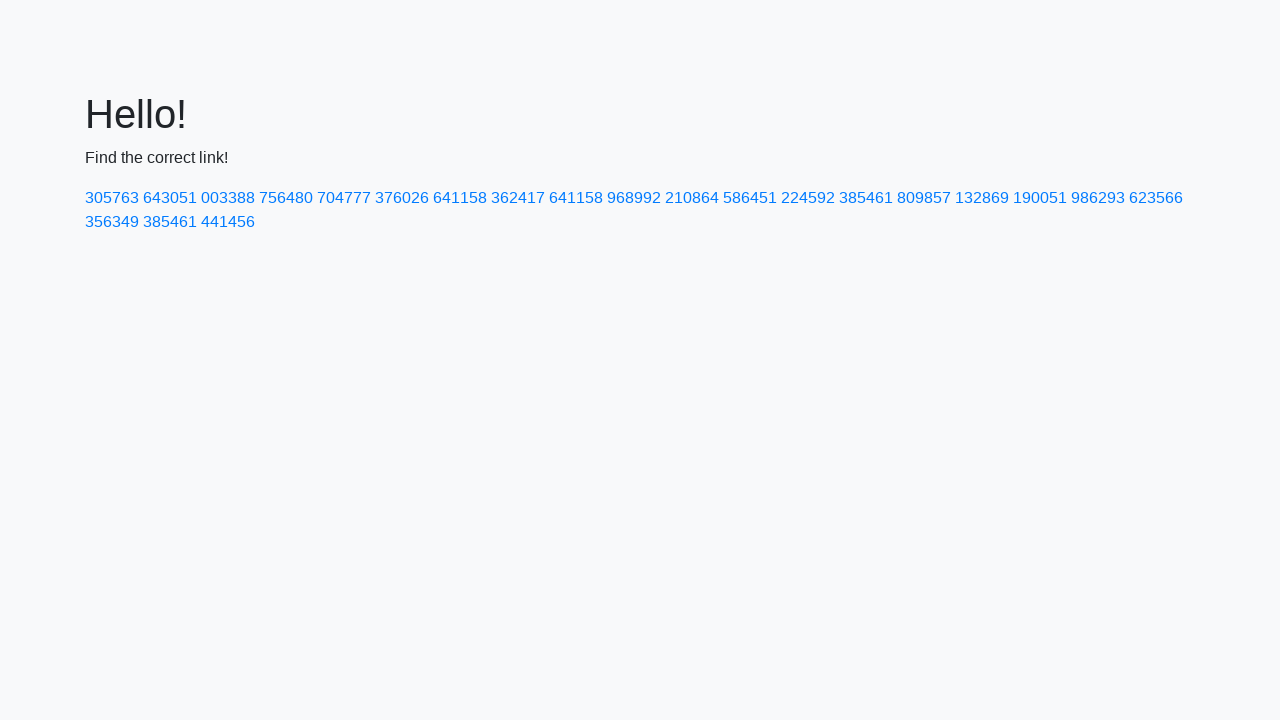

Calculated dynamic link text: 224592
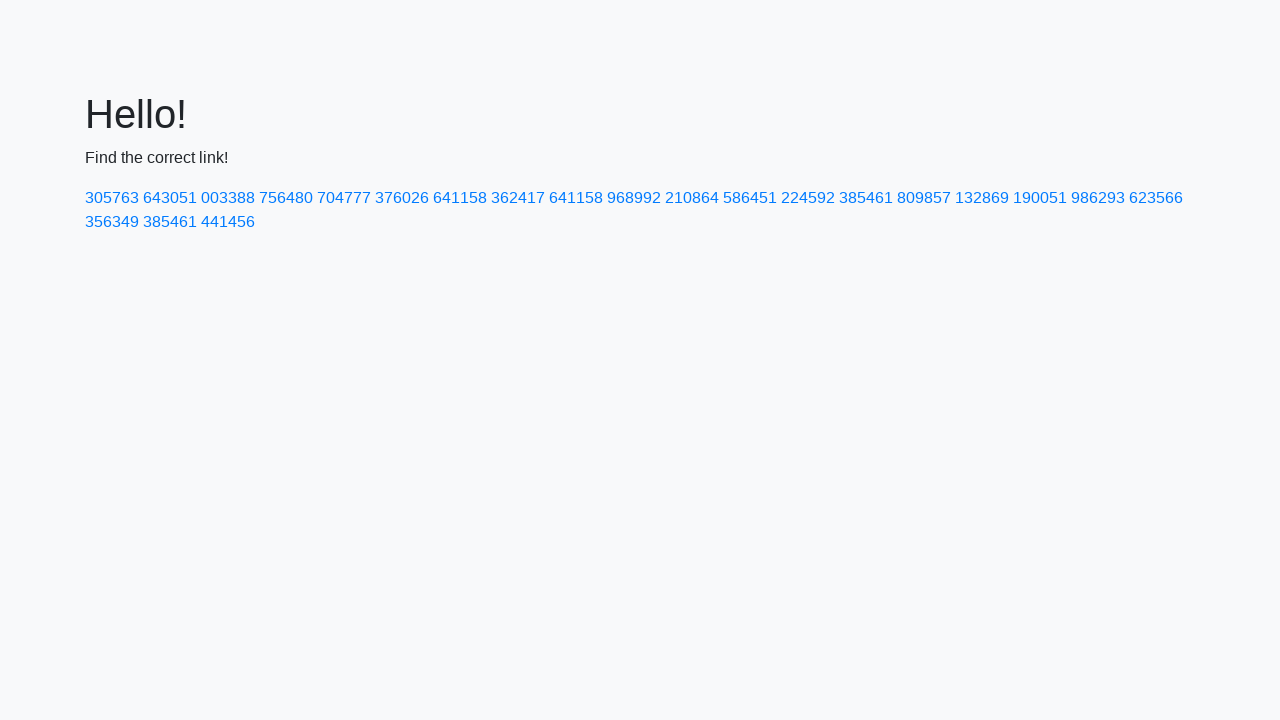

Clicked link with calculated text '224592' at (808, 198) on text=224592
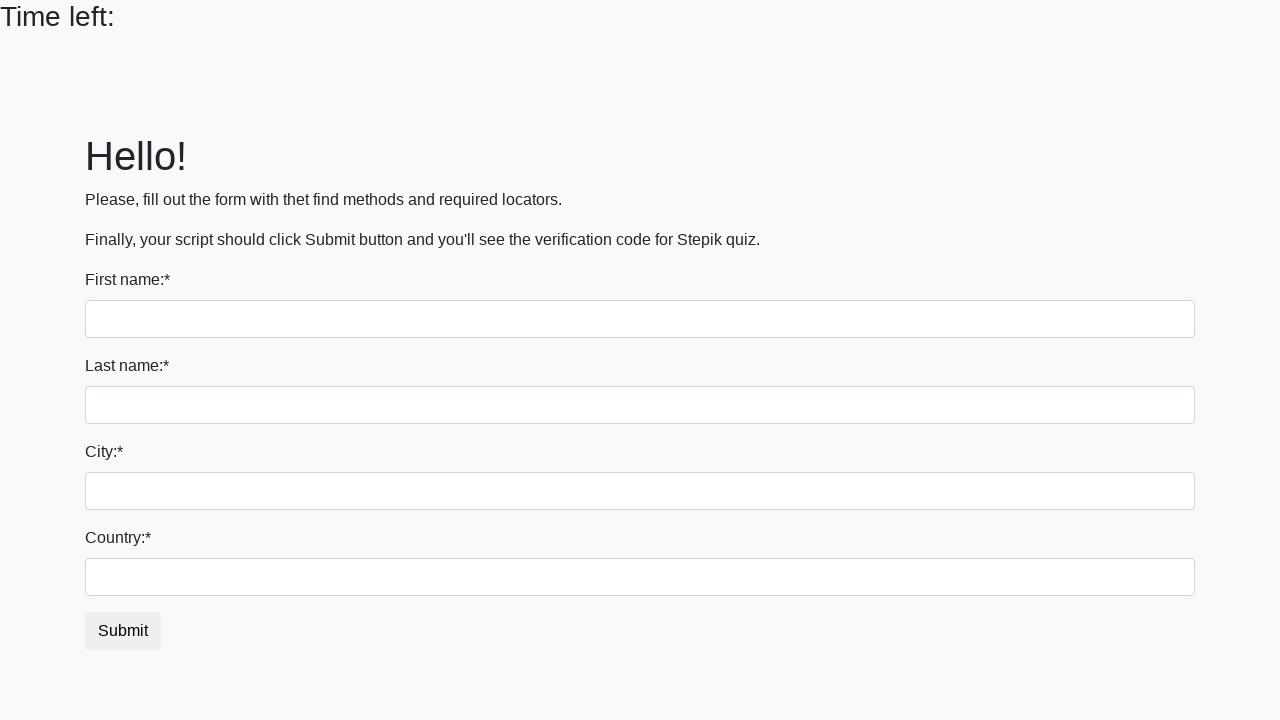

Filled first name field with 'Ivan' on input
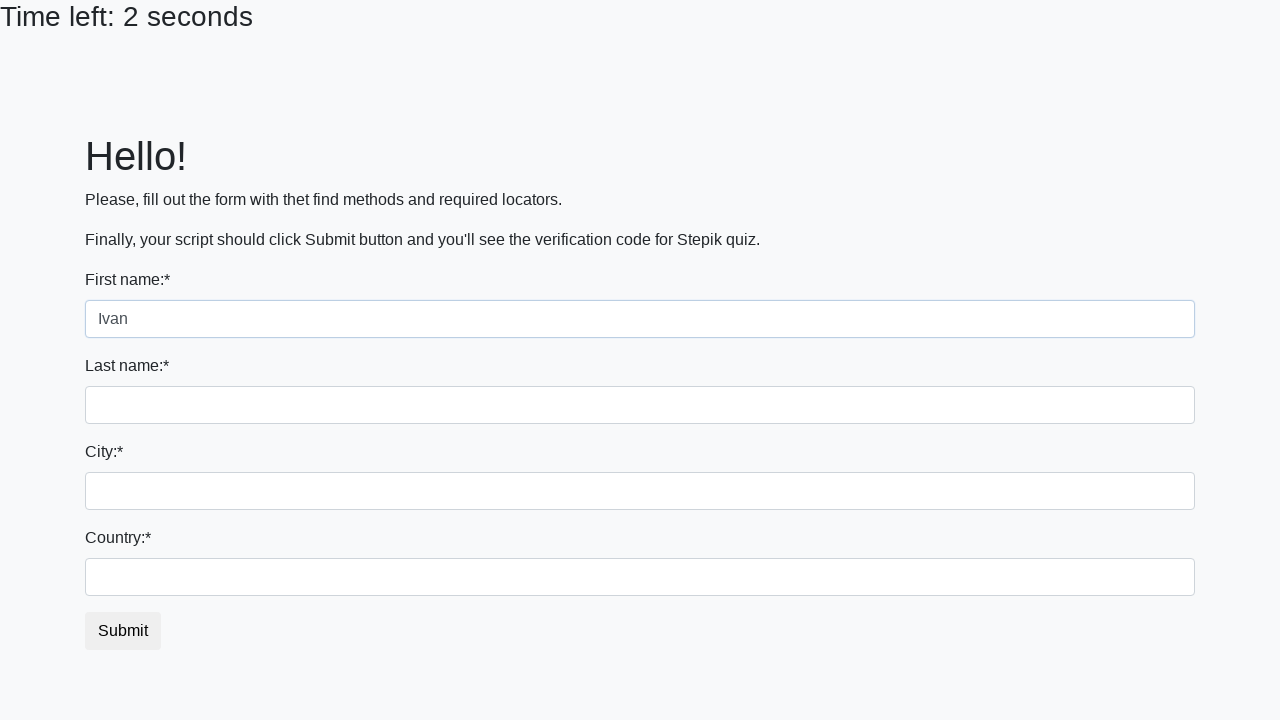

Filled last name field with 'Petrov' on input[name='last_name']
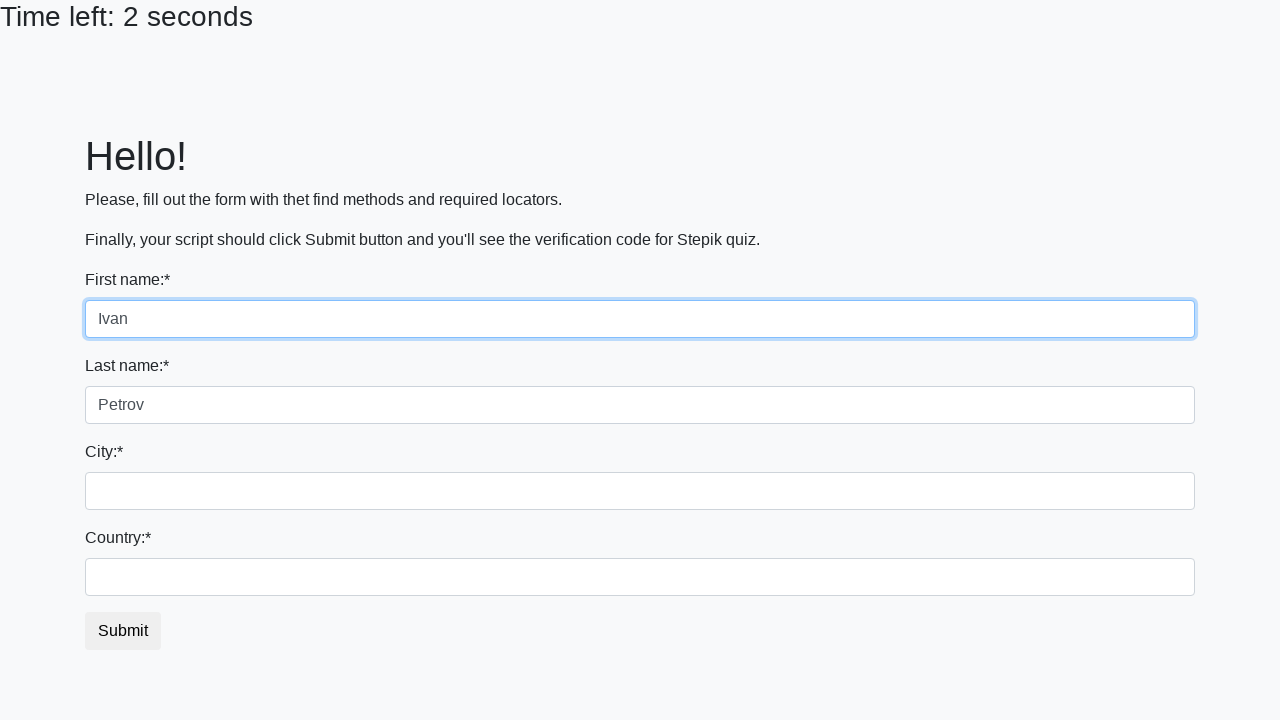

Filled city field with 'Smolensk' on .city
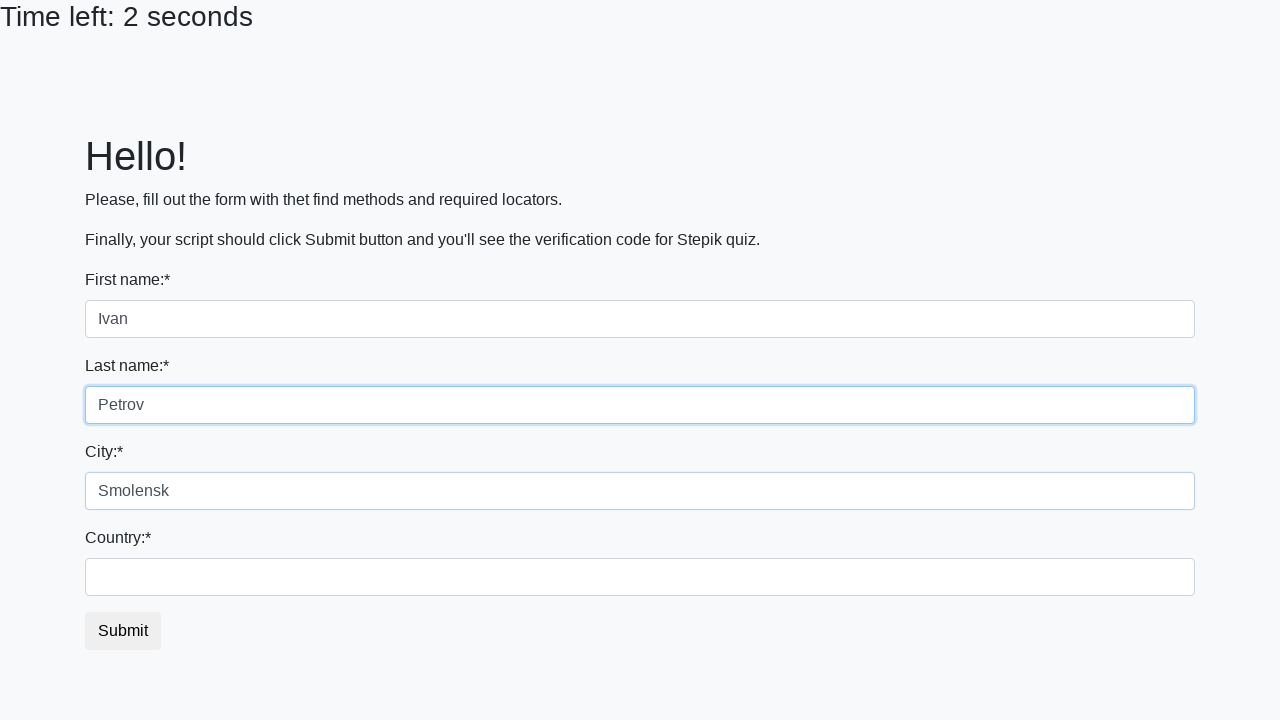

Filled country field with 'Russia' on #country
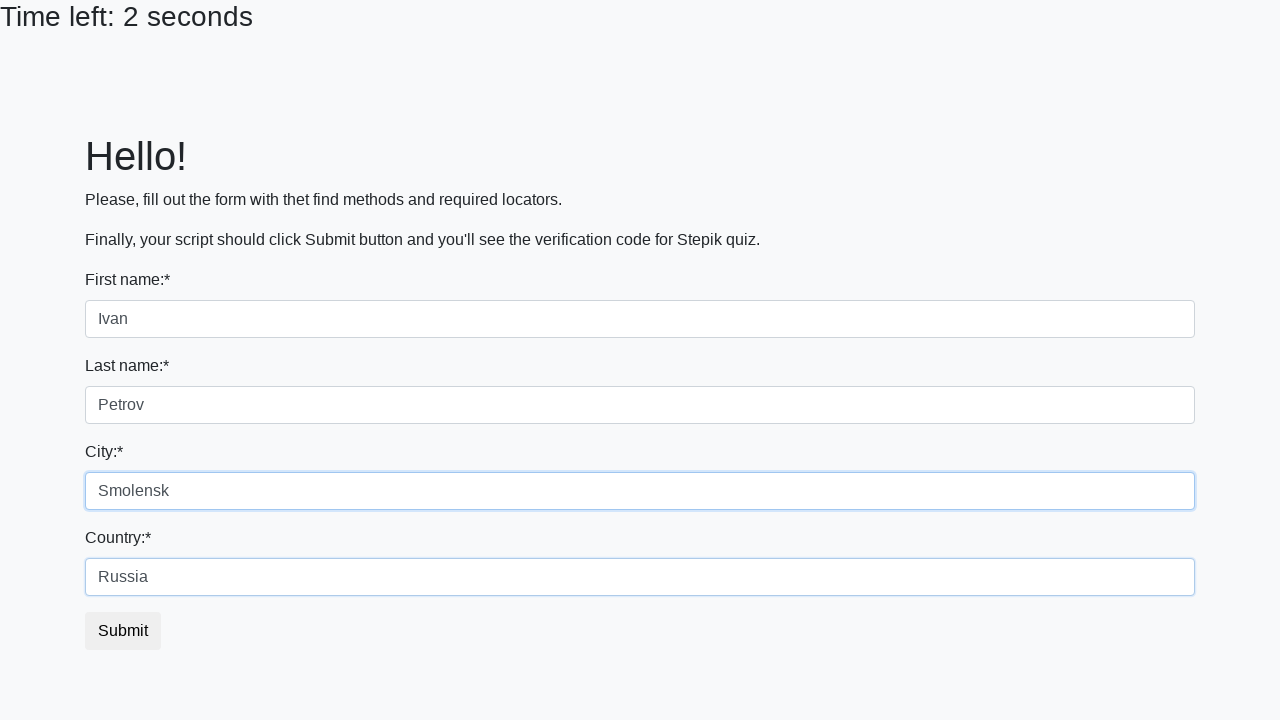

Clicked submit button to submit form at (123, 631) on button.btn
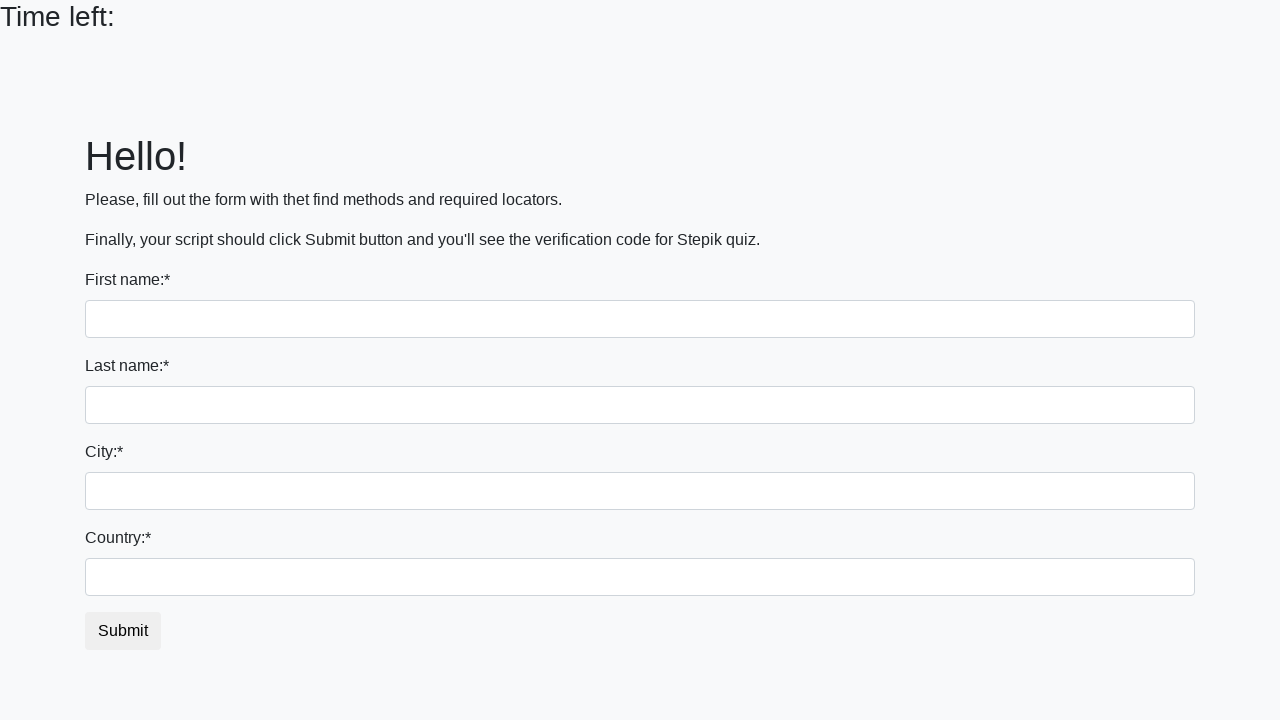

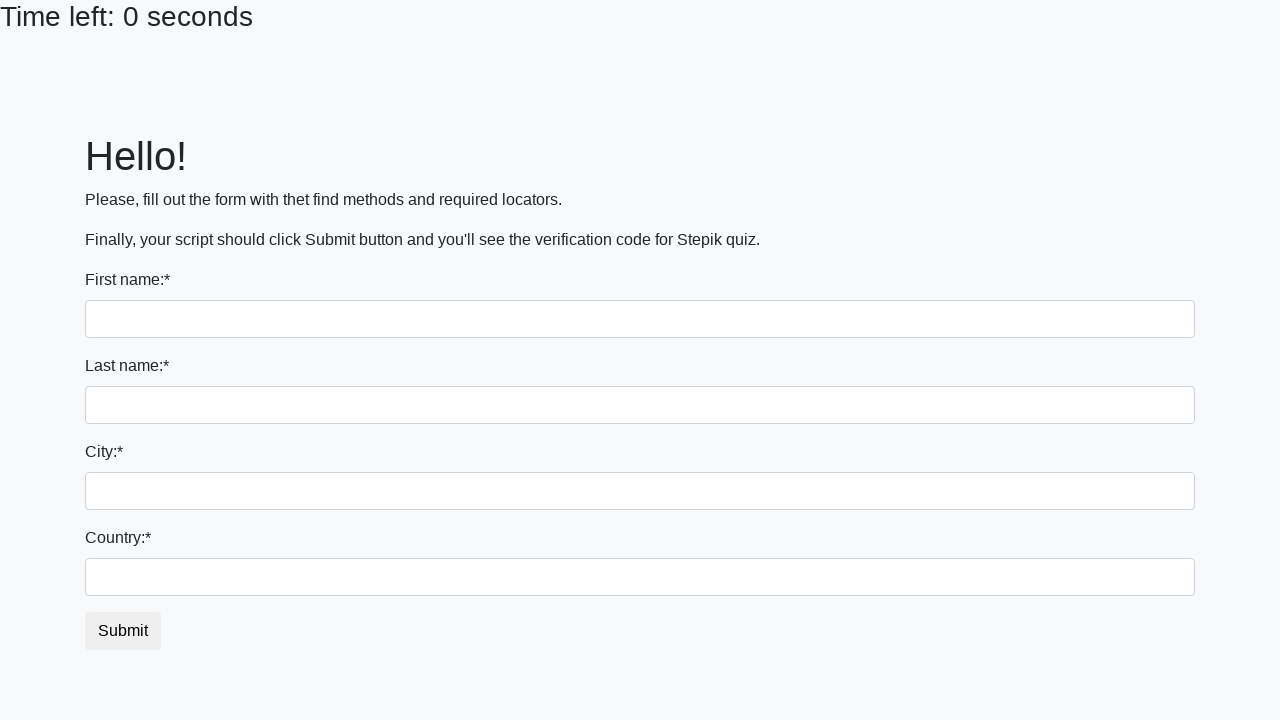